Tests a verification flow by clicking a verify button and asserting that a success message appears on the page.

Starting URL: http://suninjuly.github.io/wait1.html

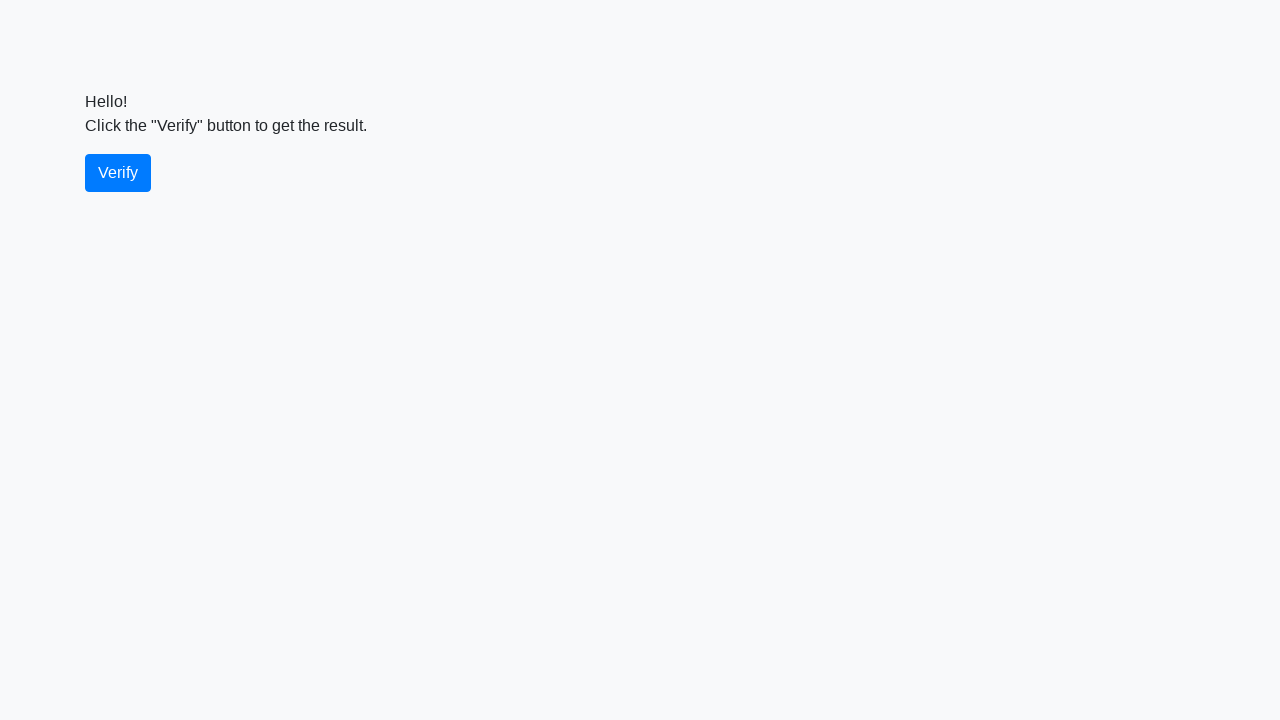

Clicked the verify button at (118, 173) on #verify
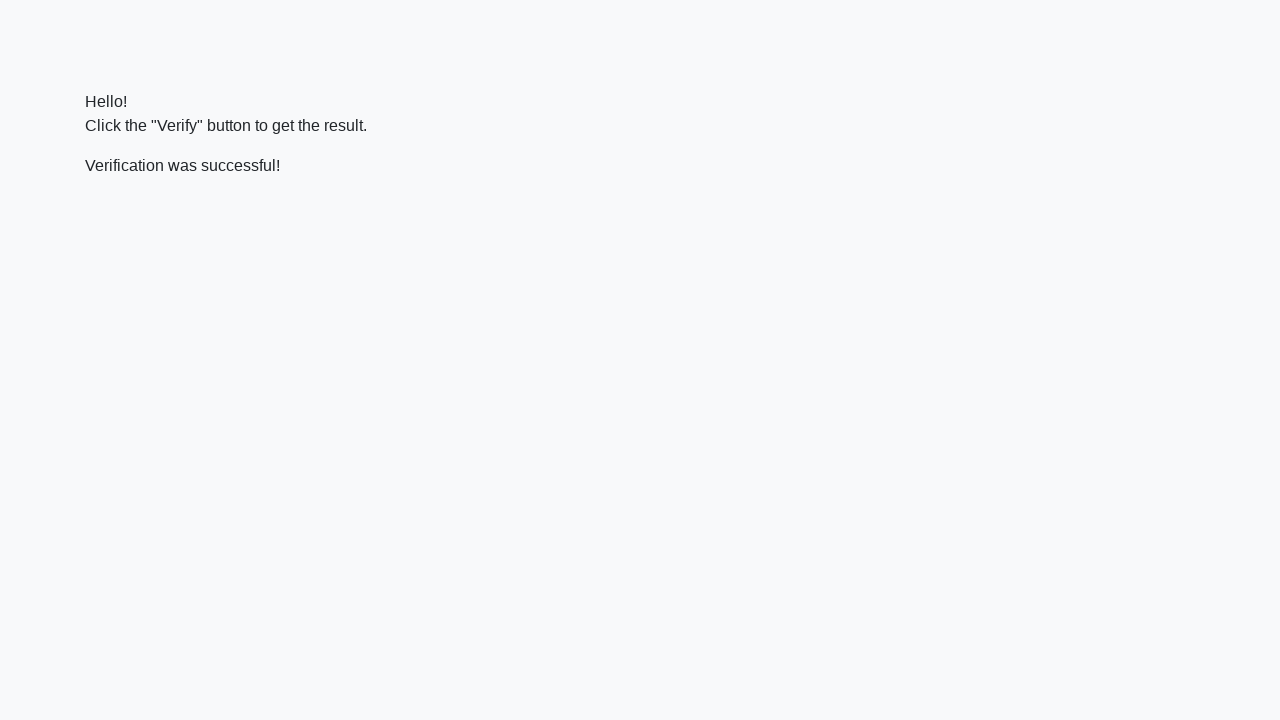

Success message element loaded
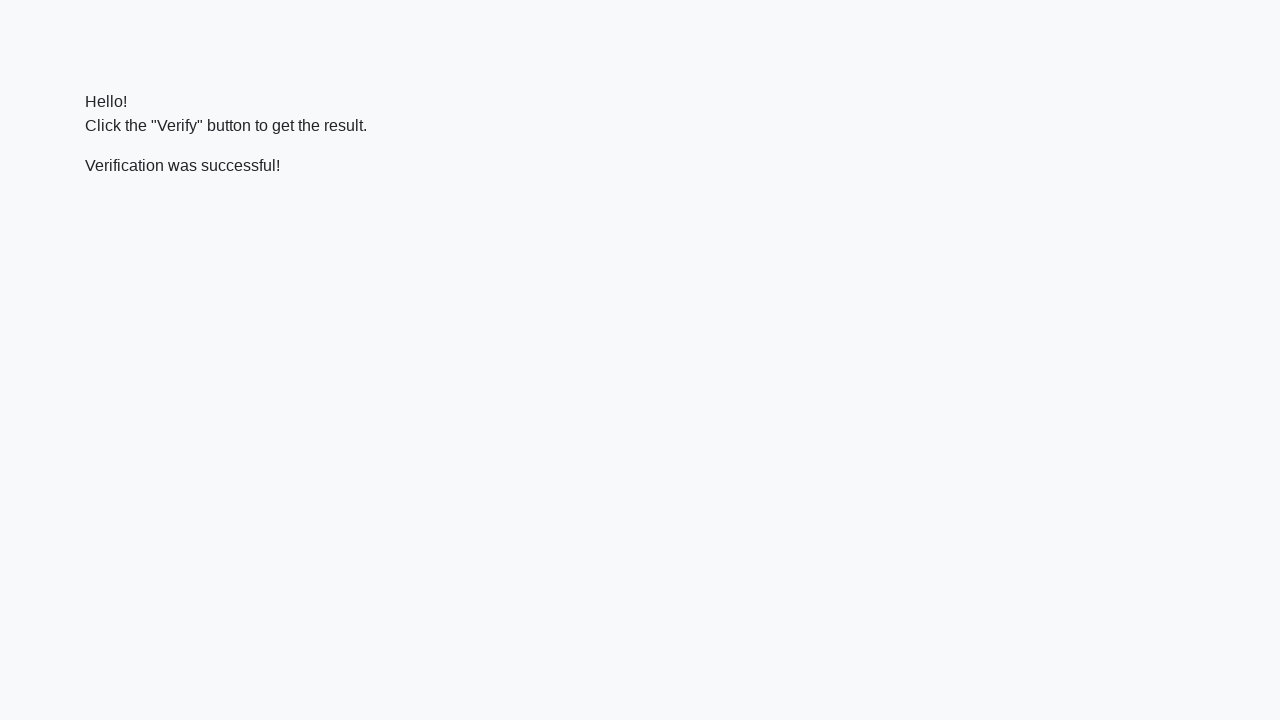

Asserted that success message contains 'successful'
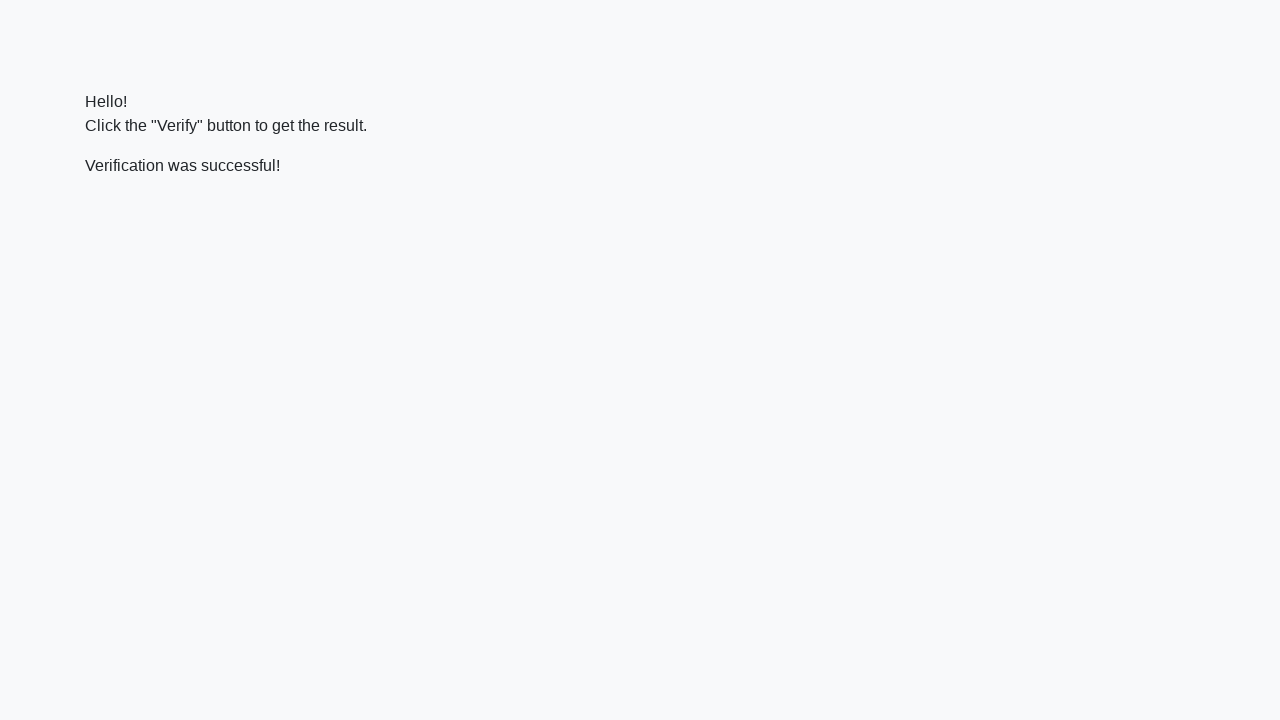

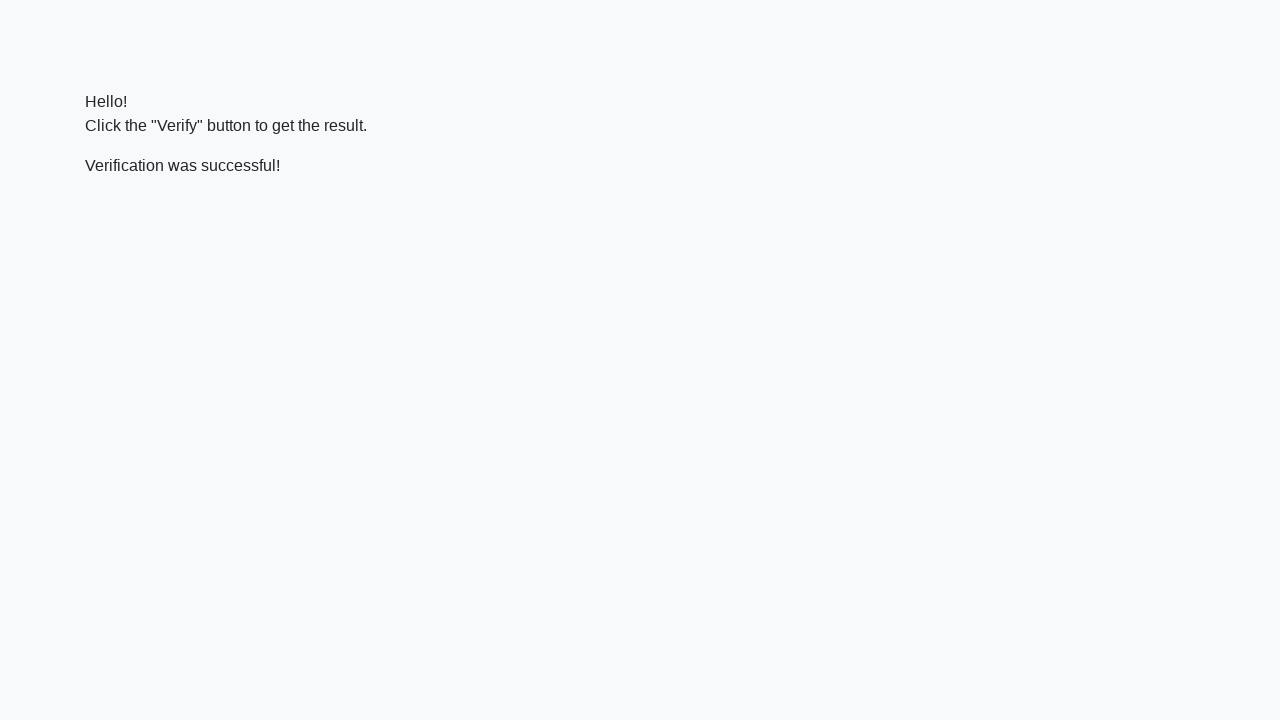